Navigates to cart, places an order by filling out purchase form with customer and payment details

Starting URL: https://www.demoblaze.com/

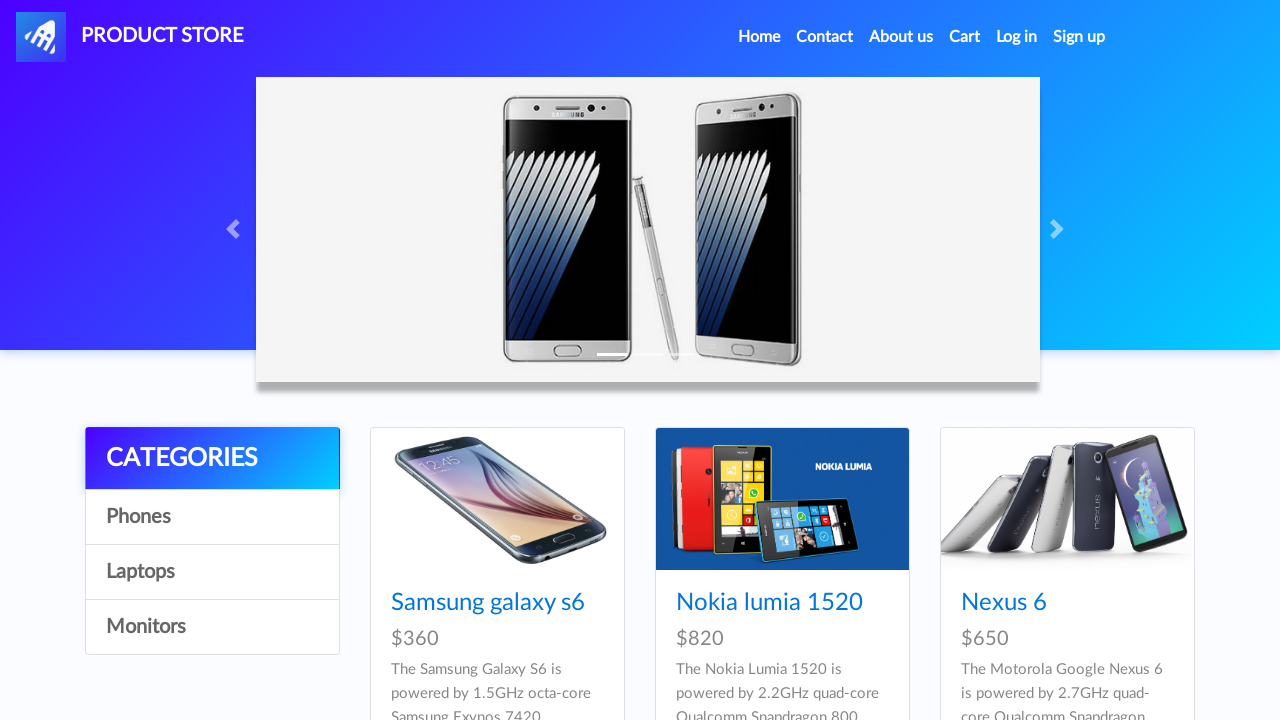

Clicked on cart link at (965, 37) on #cartur
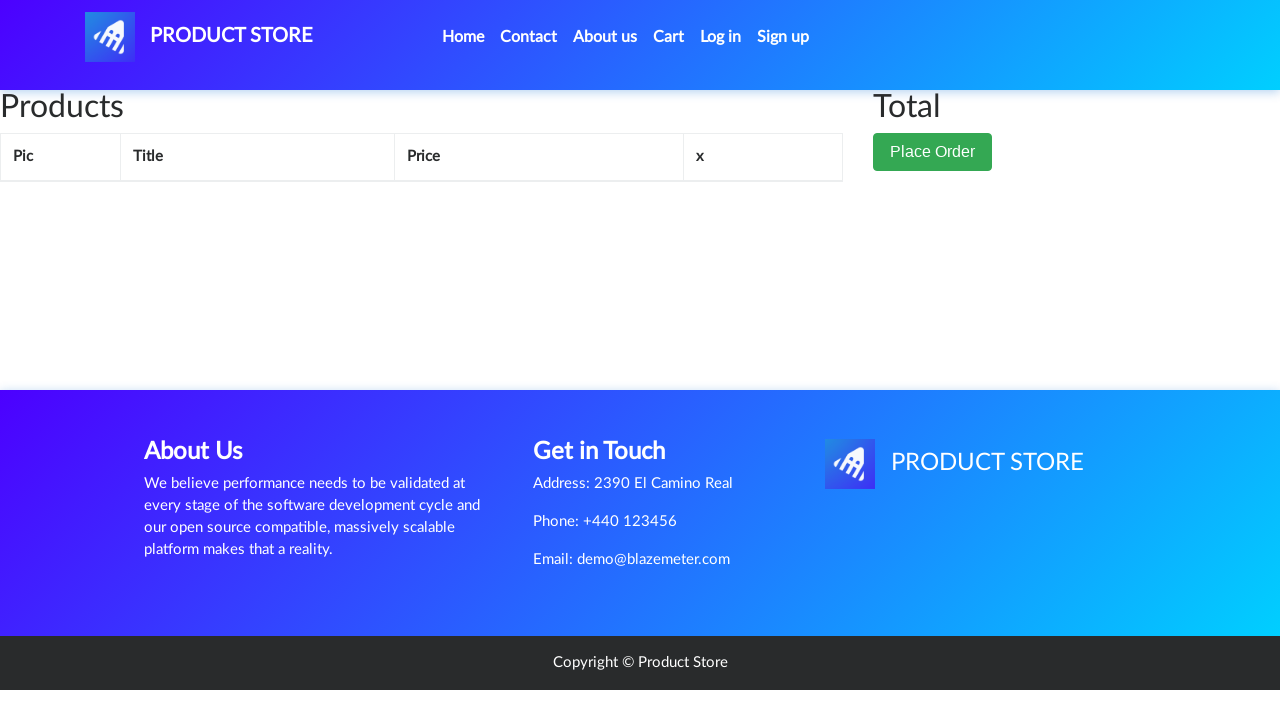

Waited for cart to load
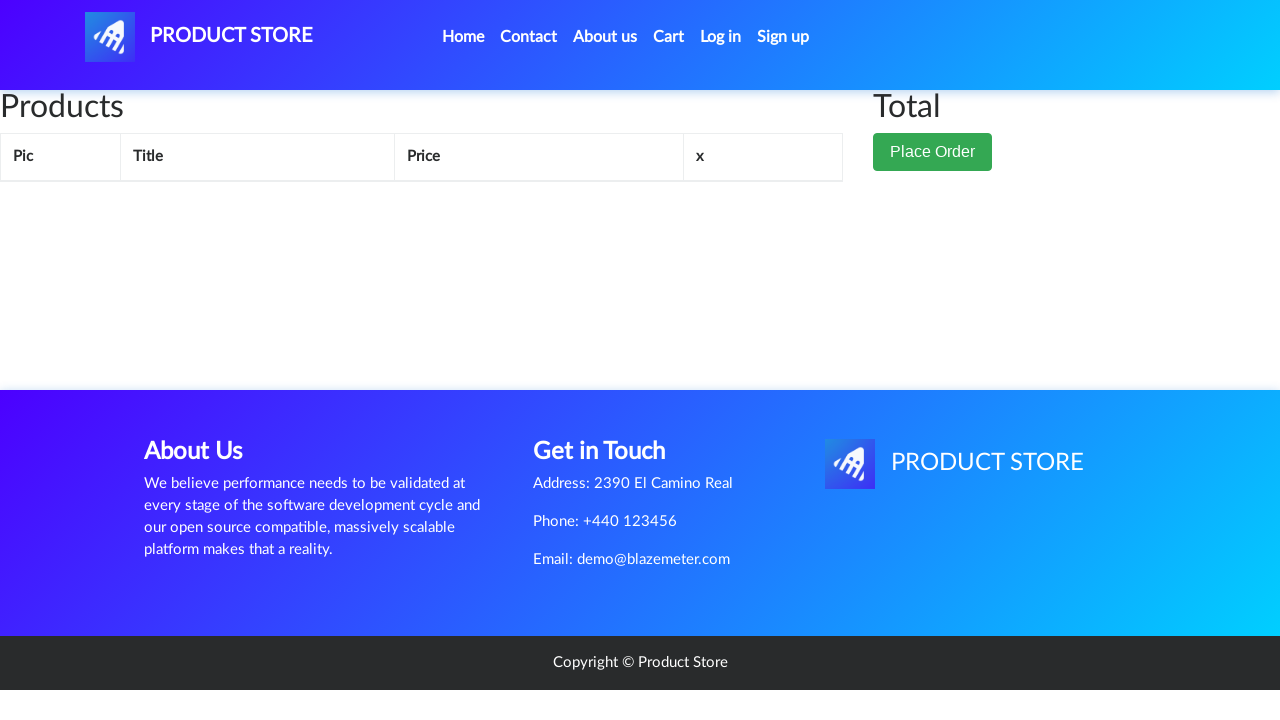

Clicked Place Order button at (933, 152) on xpath=//button[contains(text(),'Place Order')]
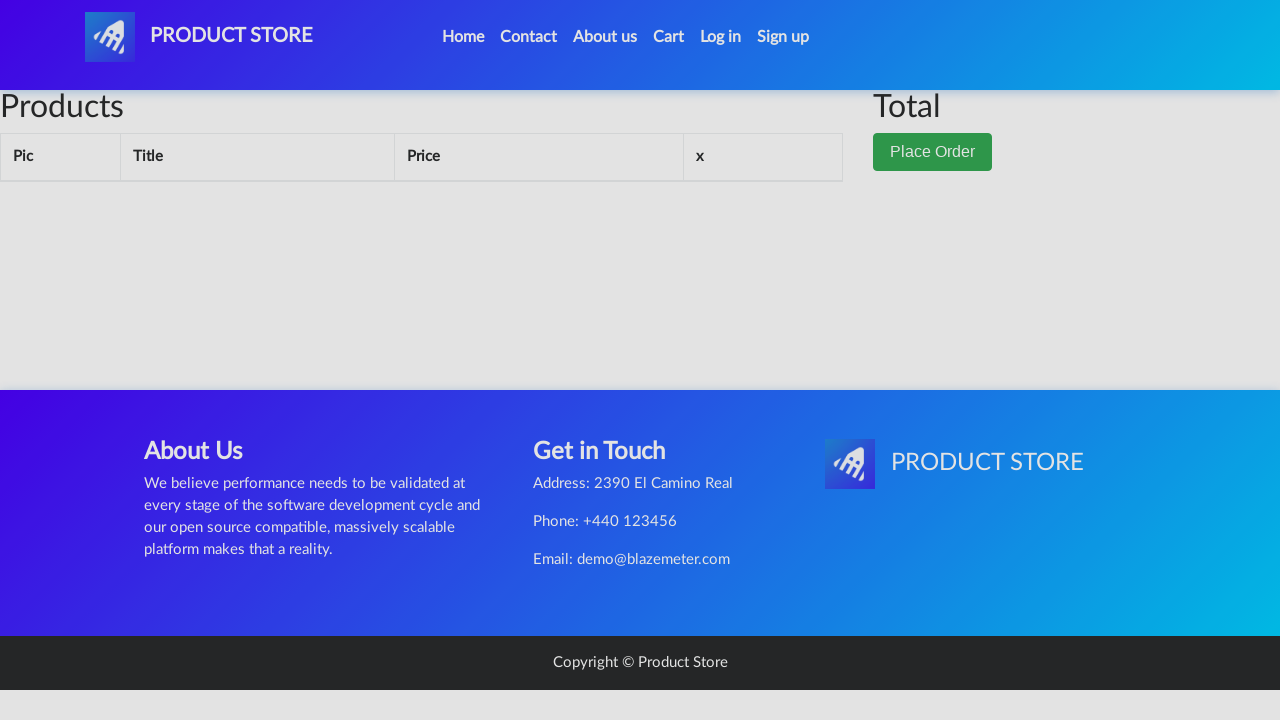

Filled customer name field with 'JohnnyGale' on #name
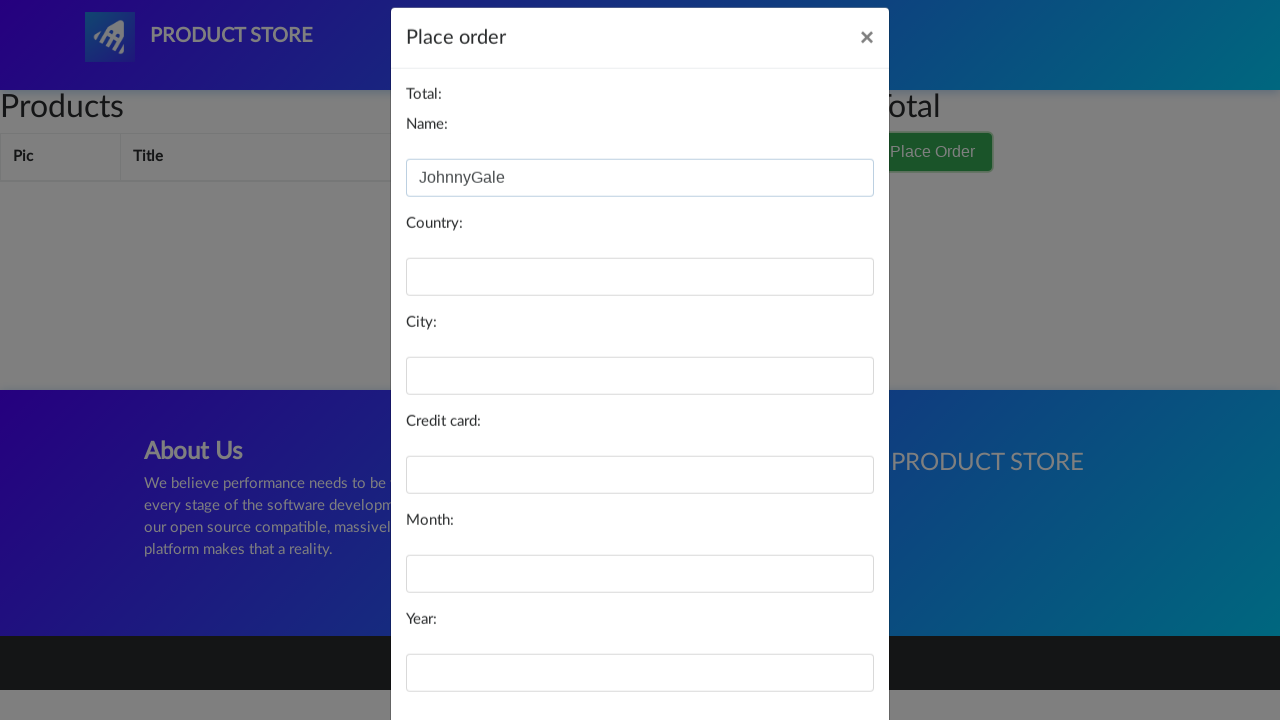

Filled country field with 'India' on #country
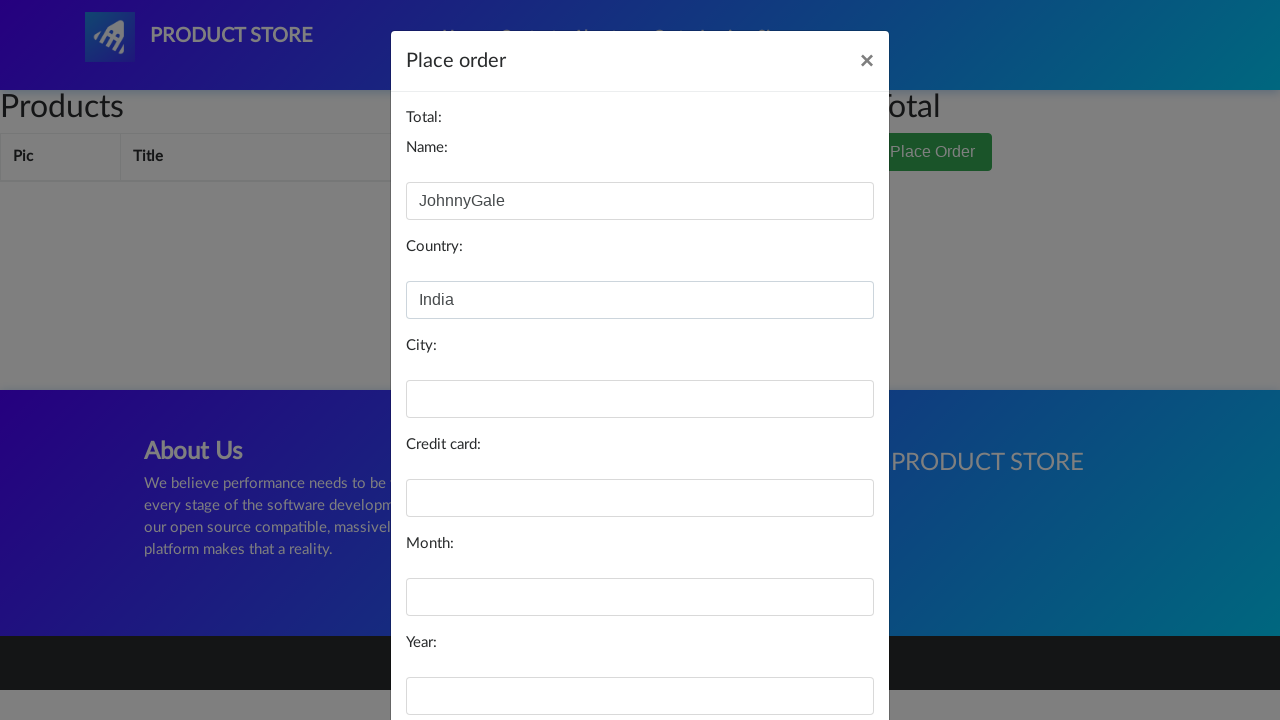

Filled city field with 'Chennai' on #city
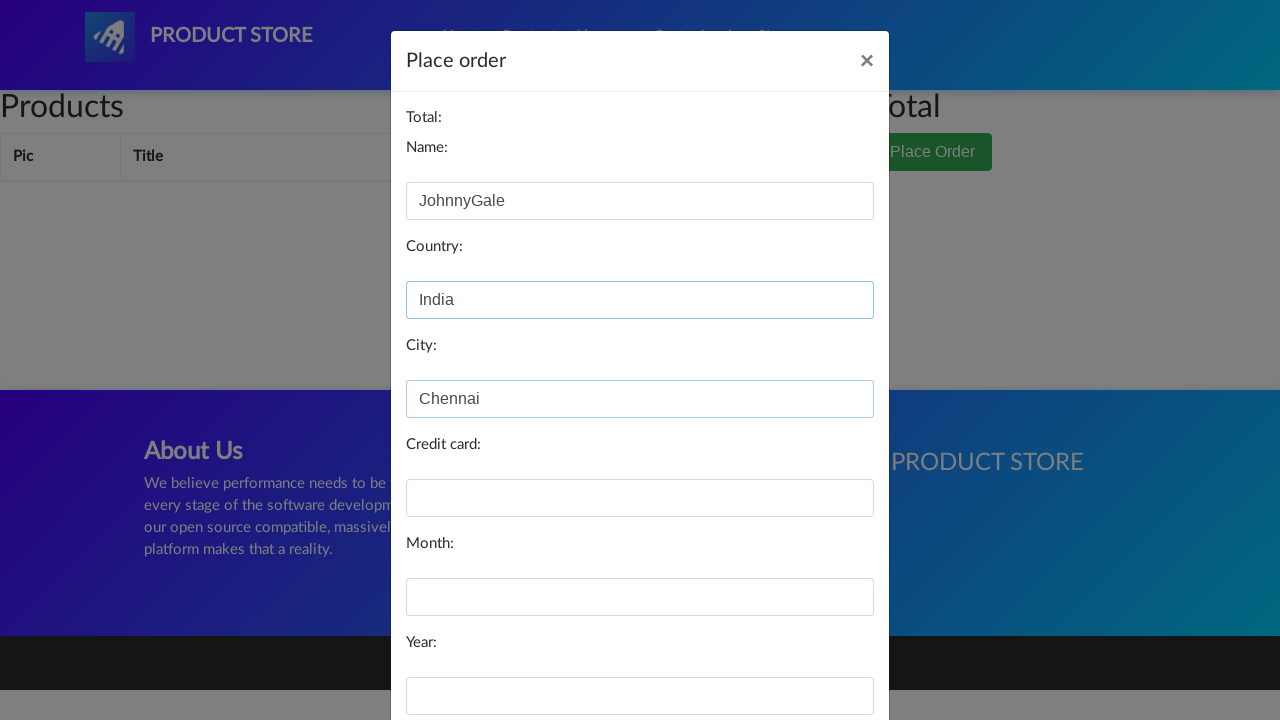

Filled card number field with payment details on #card
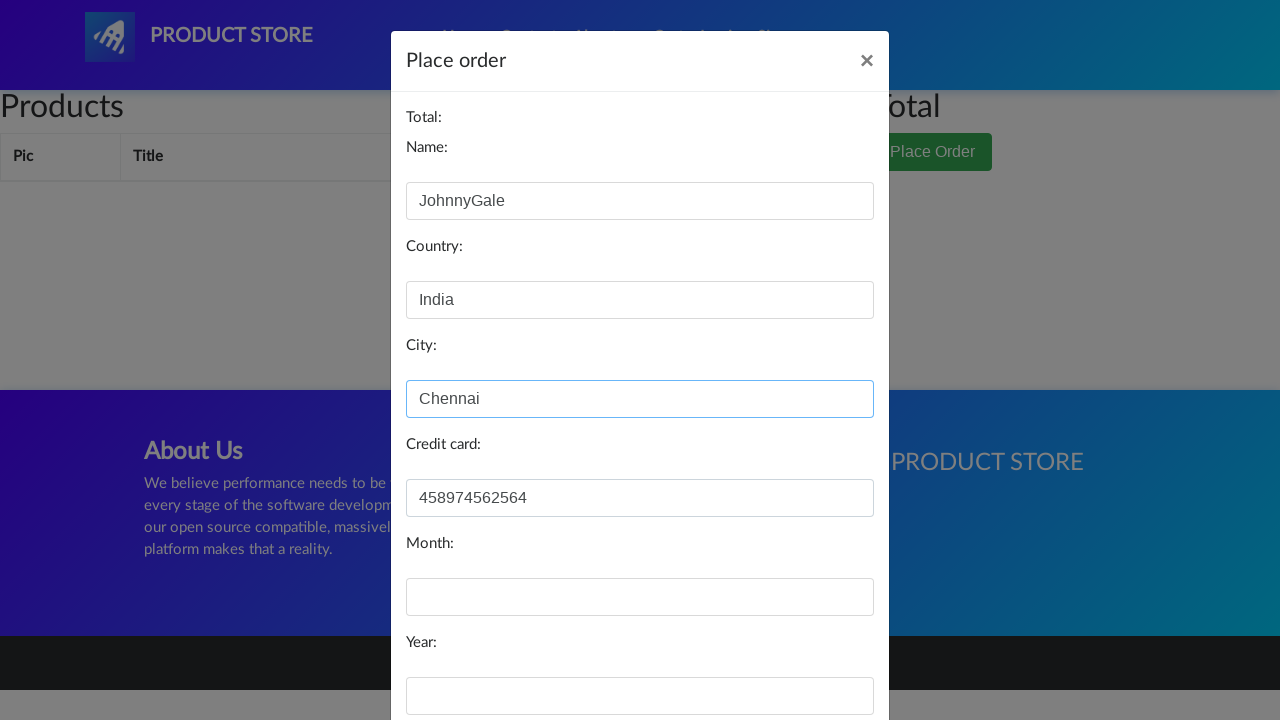

Filled month field with '07' on #month
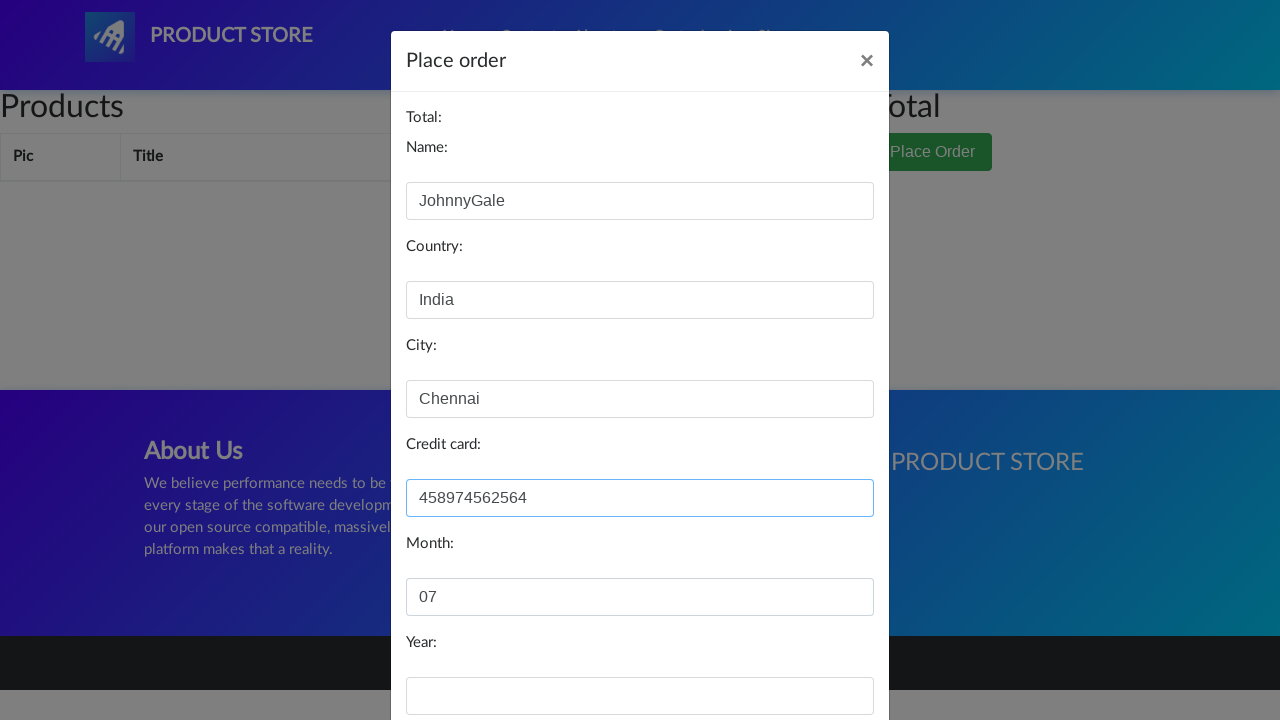

Filled year field with '2024' on #year
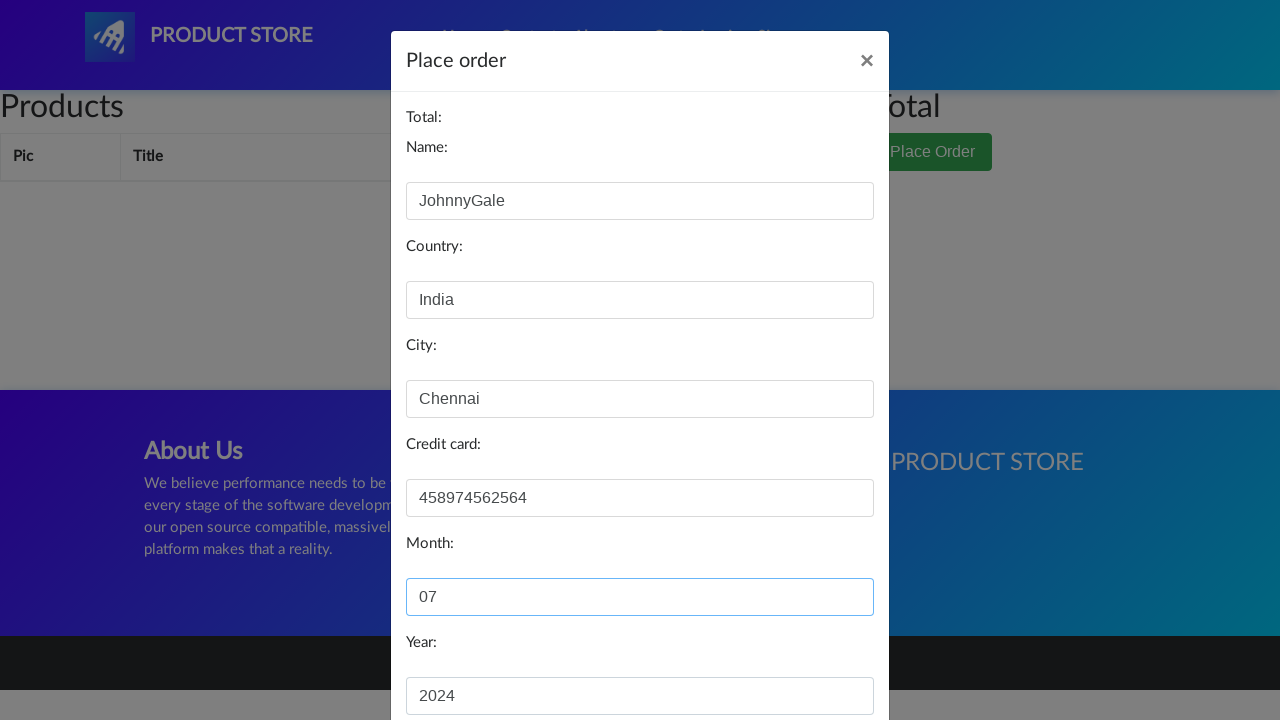

Clicked Purchase button to complete order at (823, 655) on xpath=//button[contains(text(),'Purchase')]
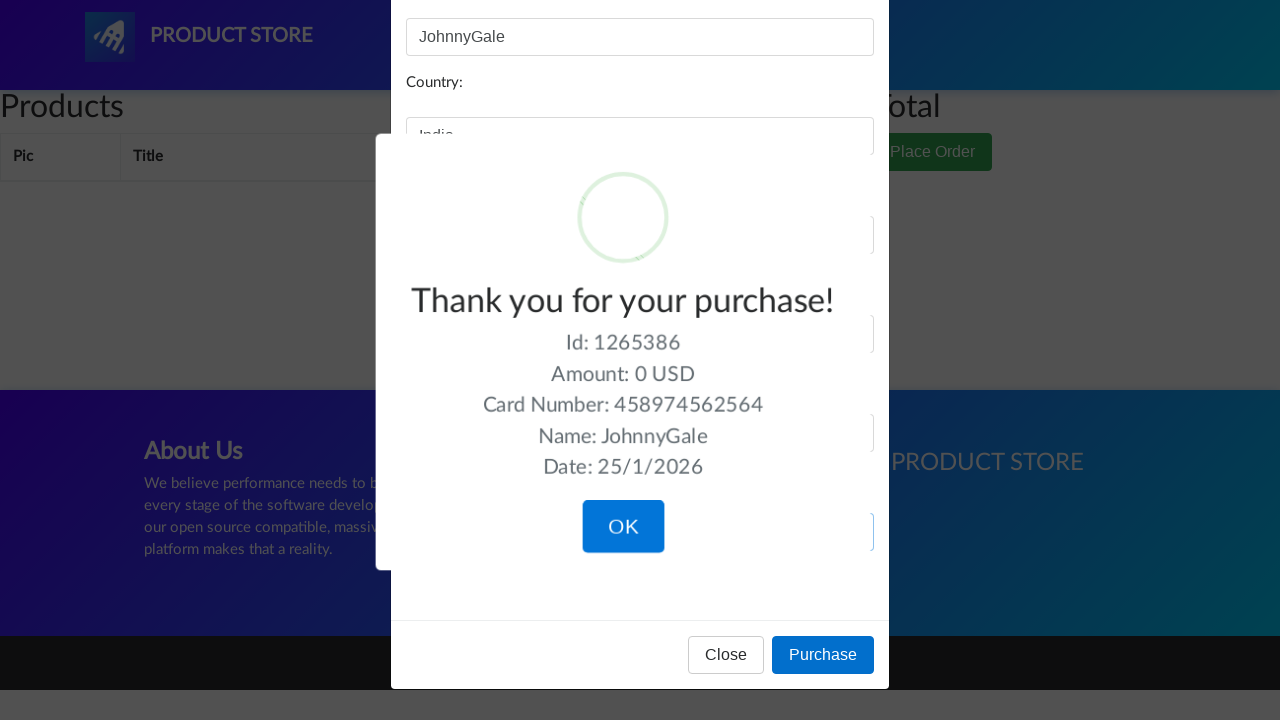

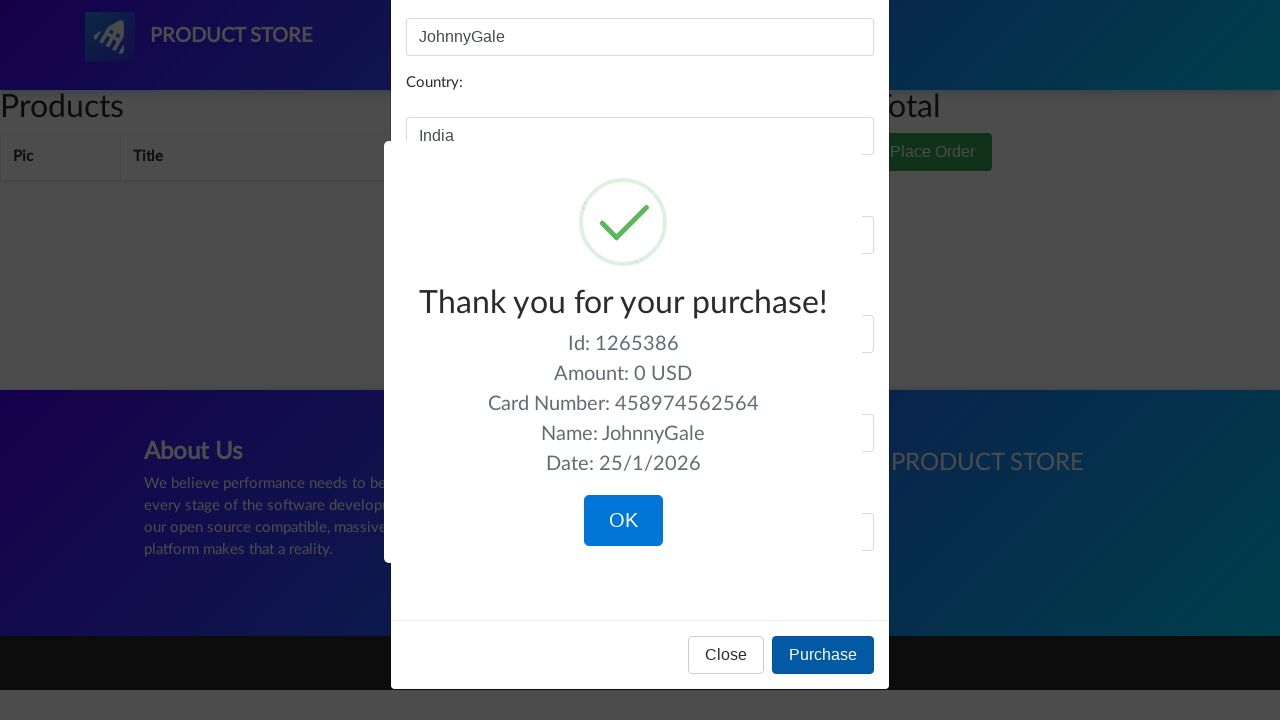